Navigates to a test blog page and clicks on a link that opens a popup window, demonstrating basic link clicking functionality.

Starting URL: http://omayo.blogspot.com/

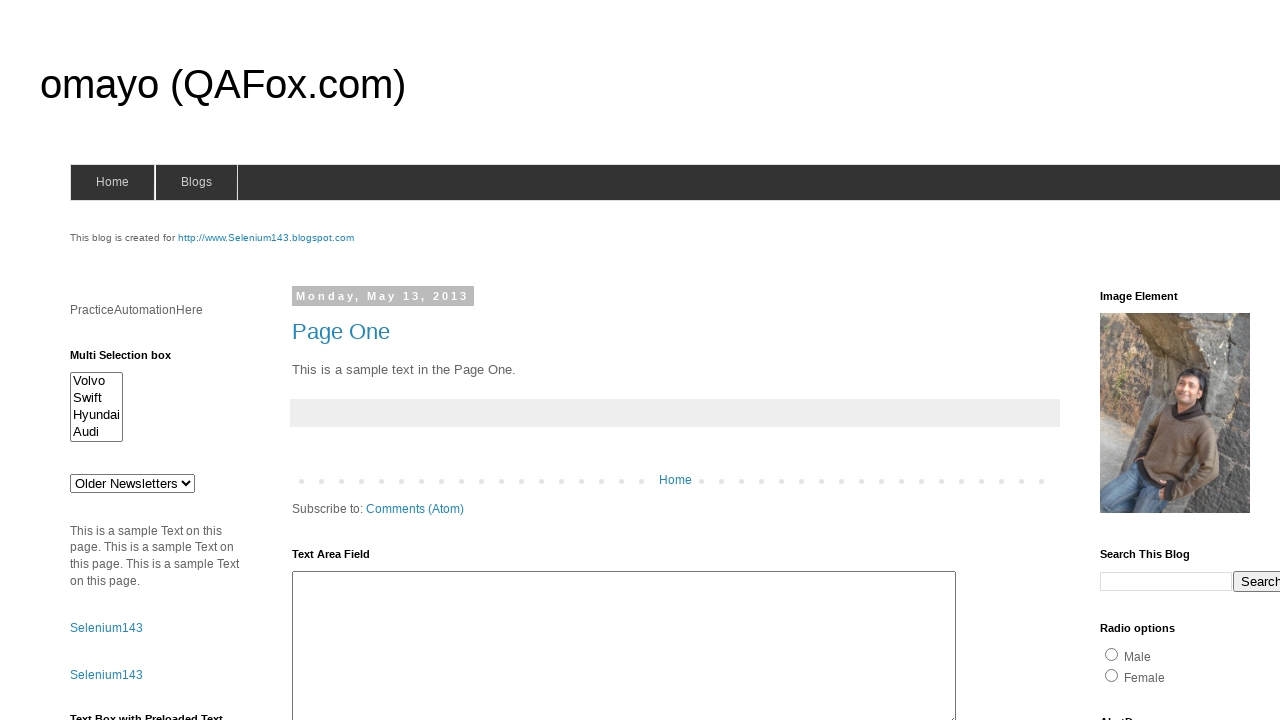

Waited for page to reach domcontentloaded state
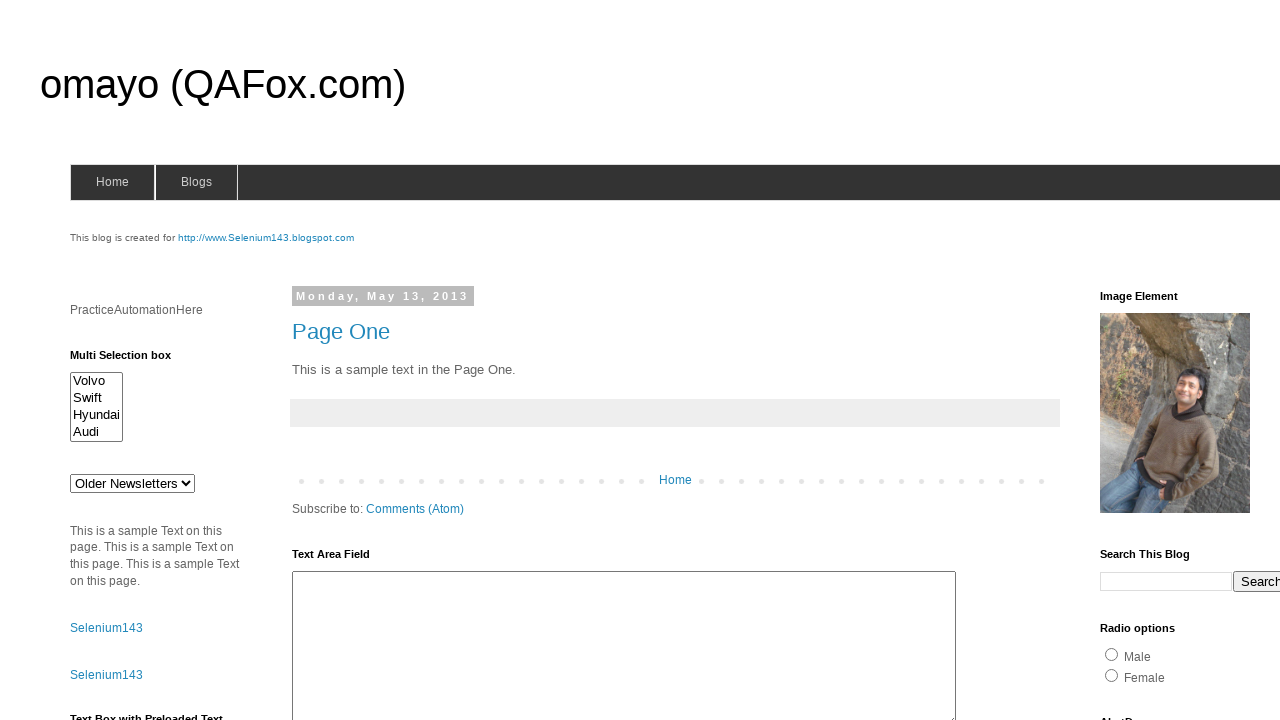

Clicked on 'Open a popup window' link at (132, 360) on xpath=//a[text()='Open a popup window']
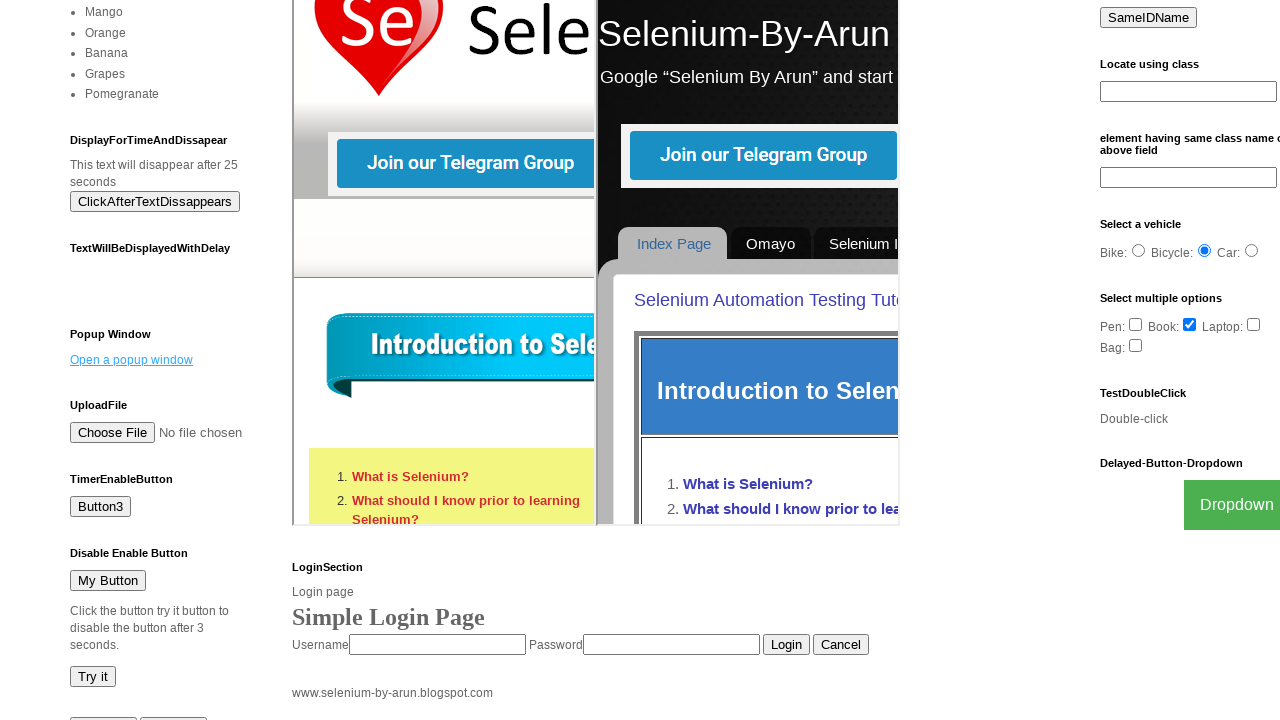

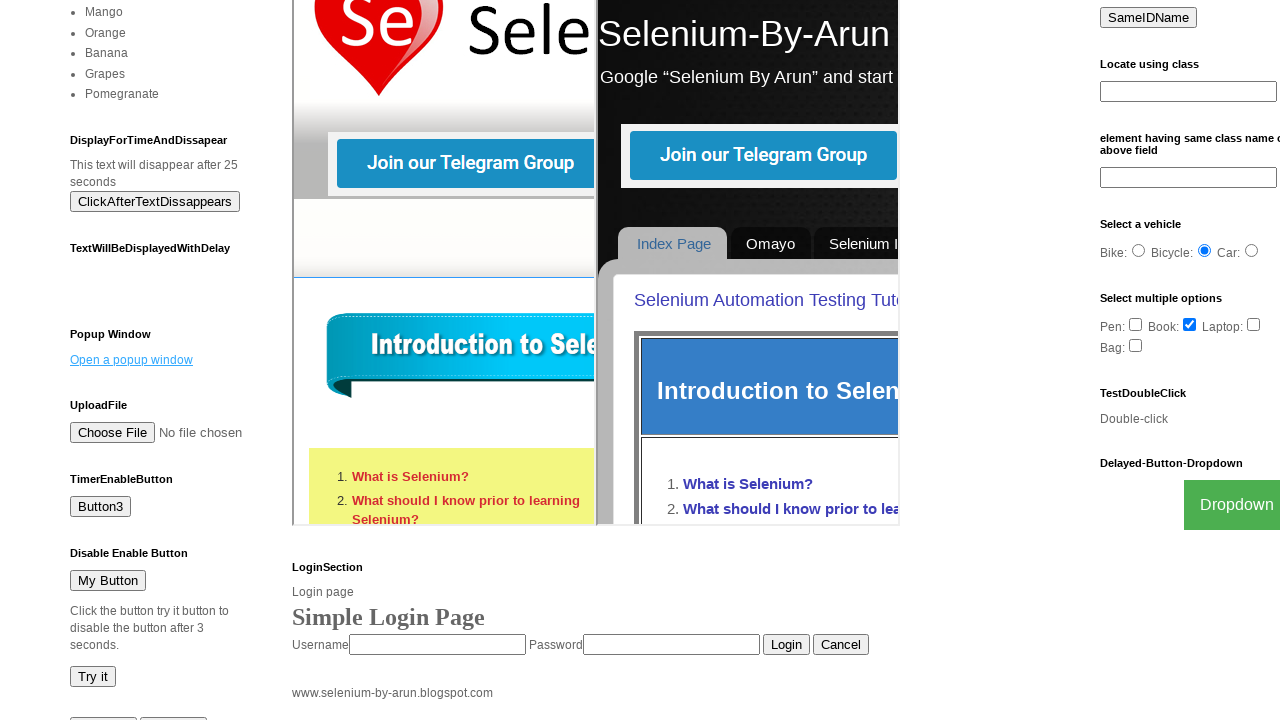